Navigates to the locators page and verifies that both headings are displayed and buttons are clickable

Starting URL: https://acctabootcamp.github.io/site/examples/locators

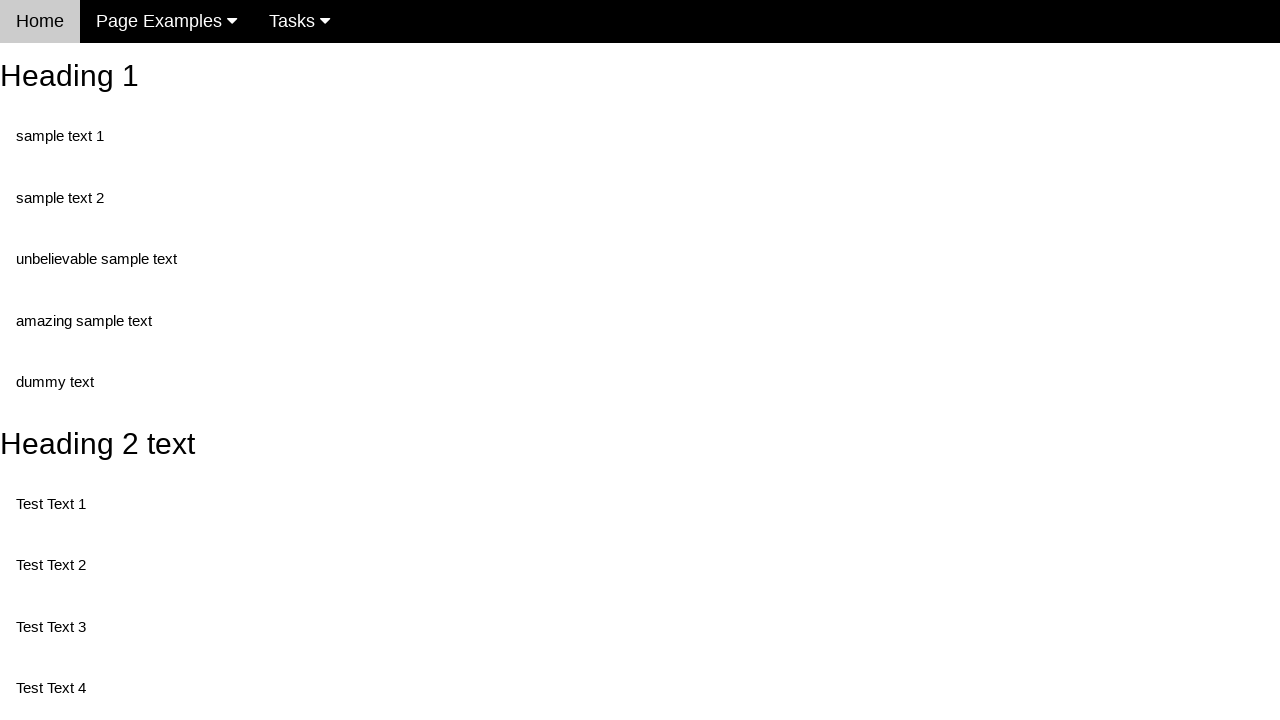

Navigated to locators page
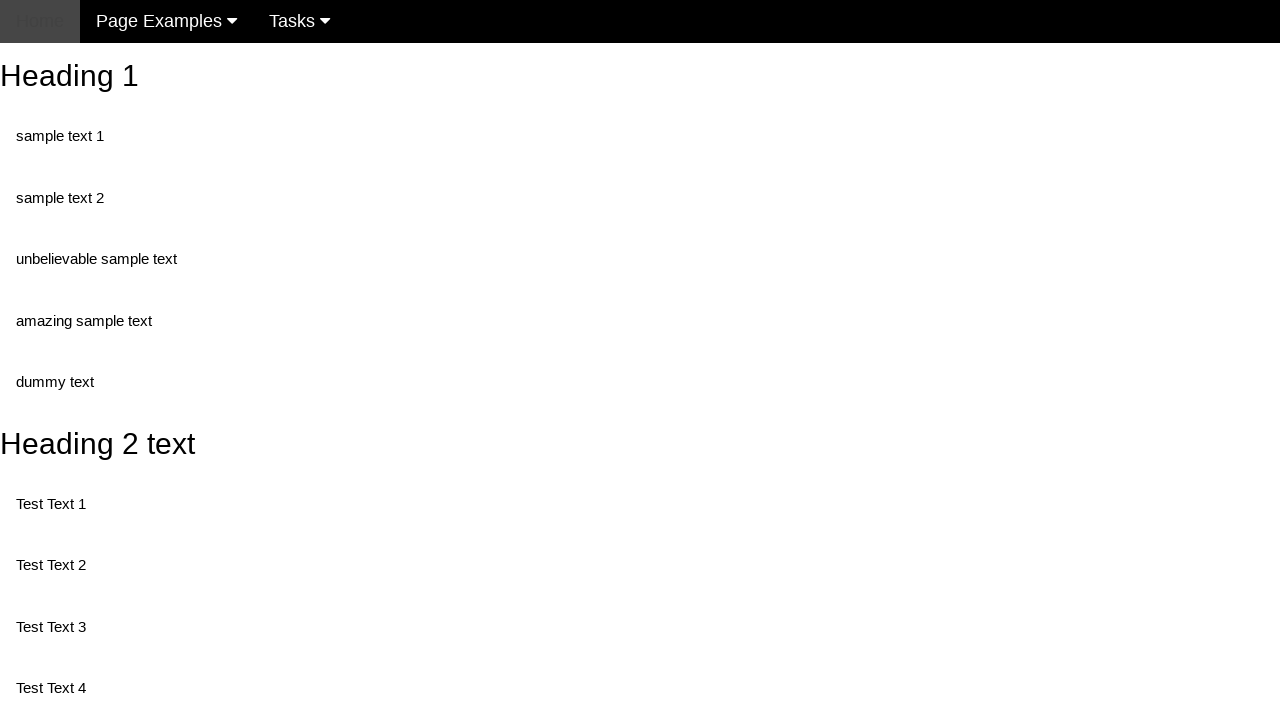

Located heading 1 element
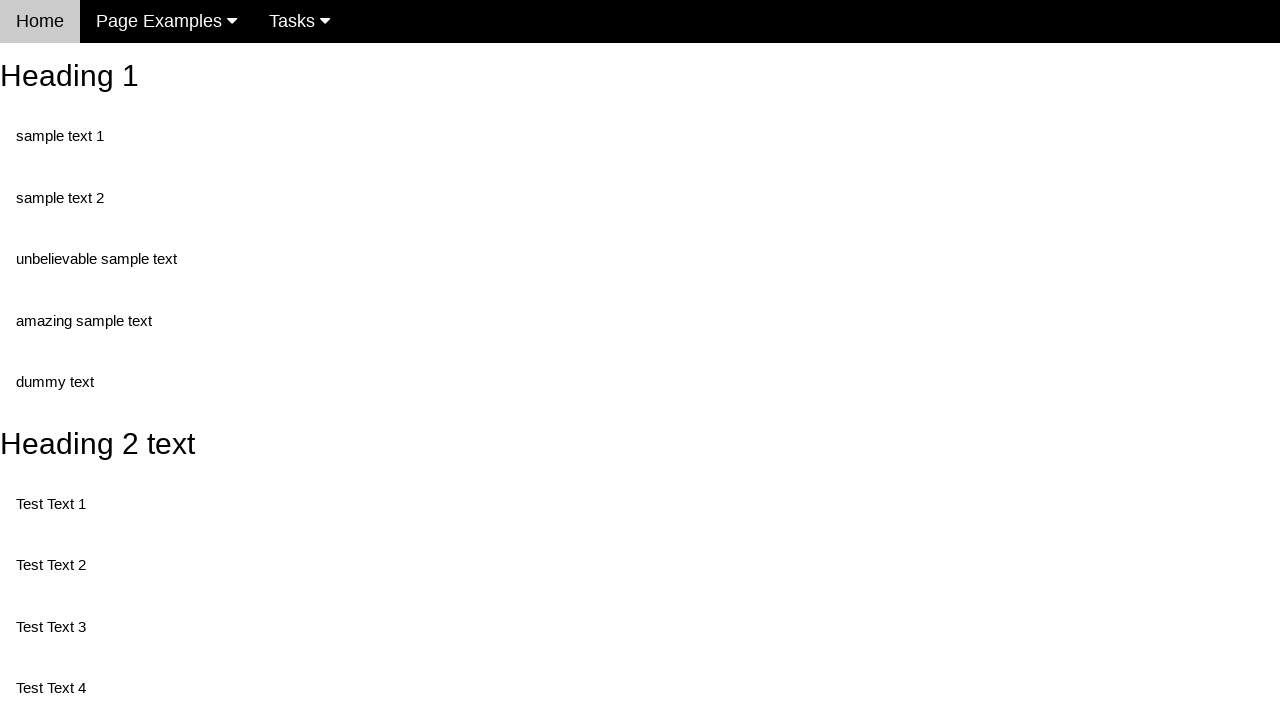

Verified heading 1 displays 'Heading 1' text
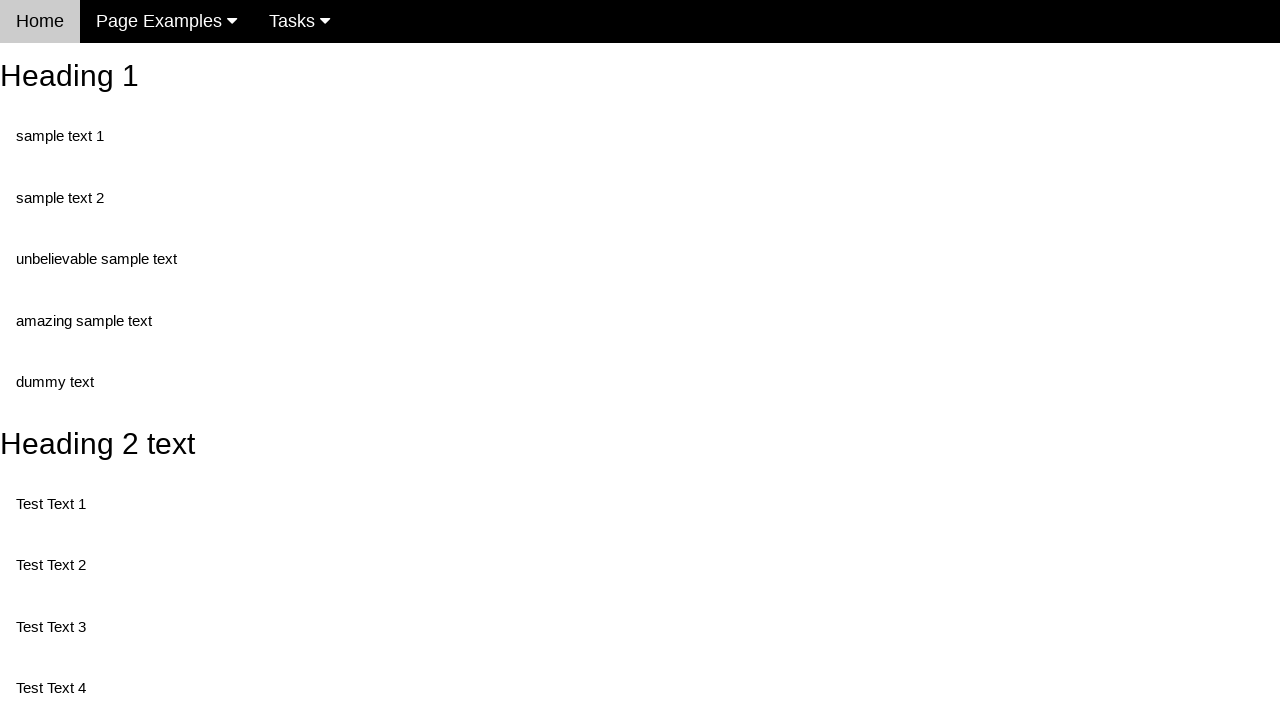

Located heading 2 element
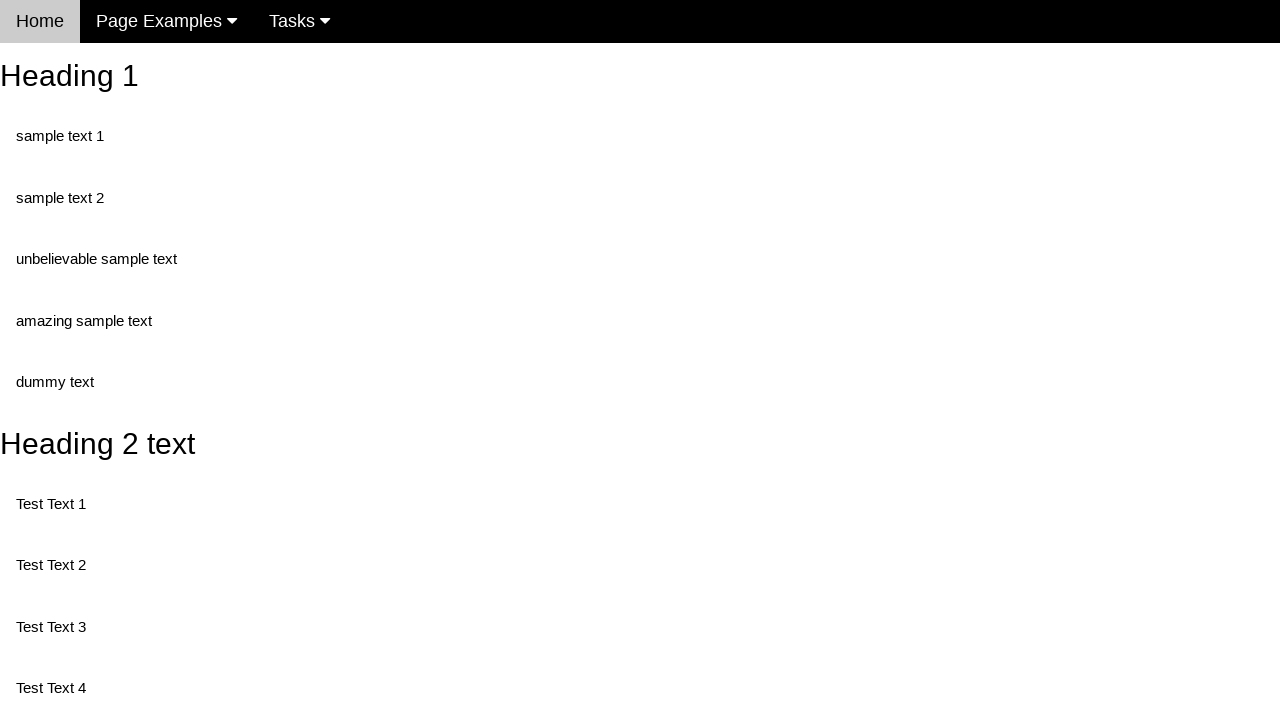

Verified heading 2 displays 'Heading 2 text' text
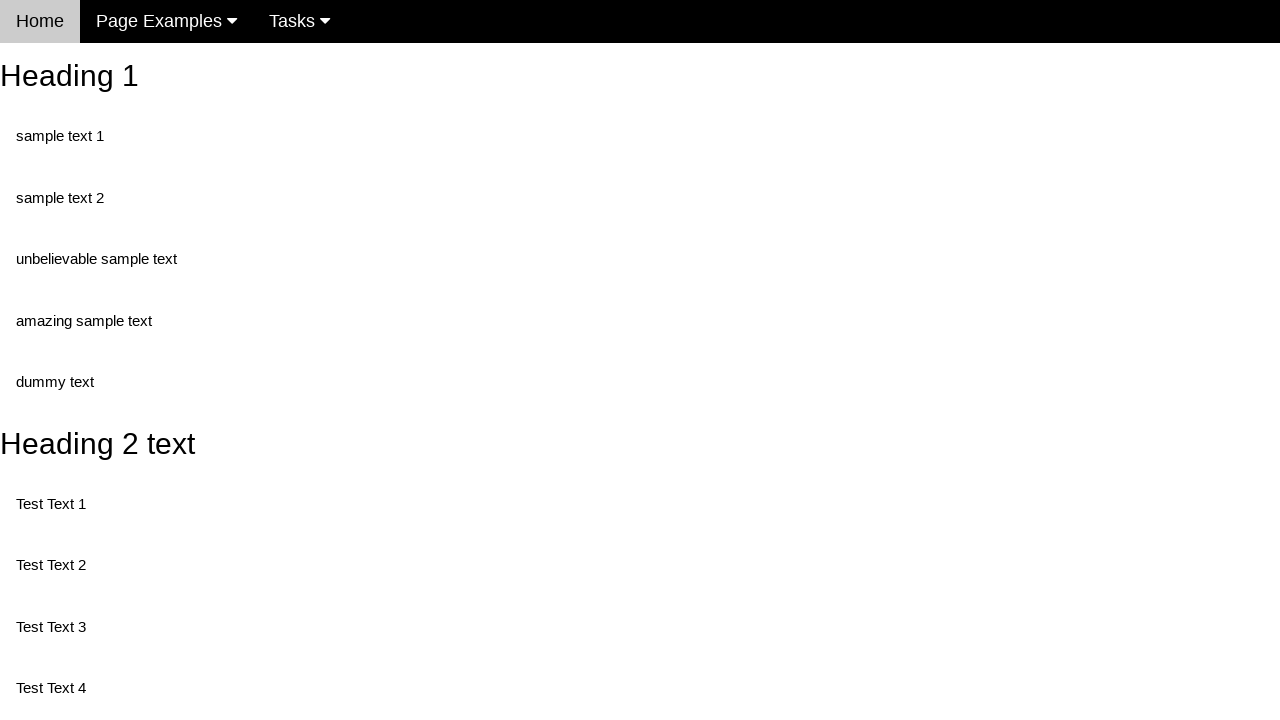

Located first button element
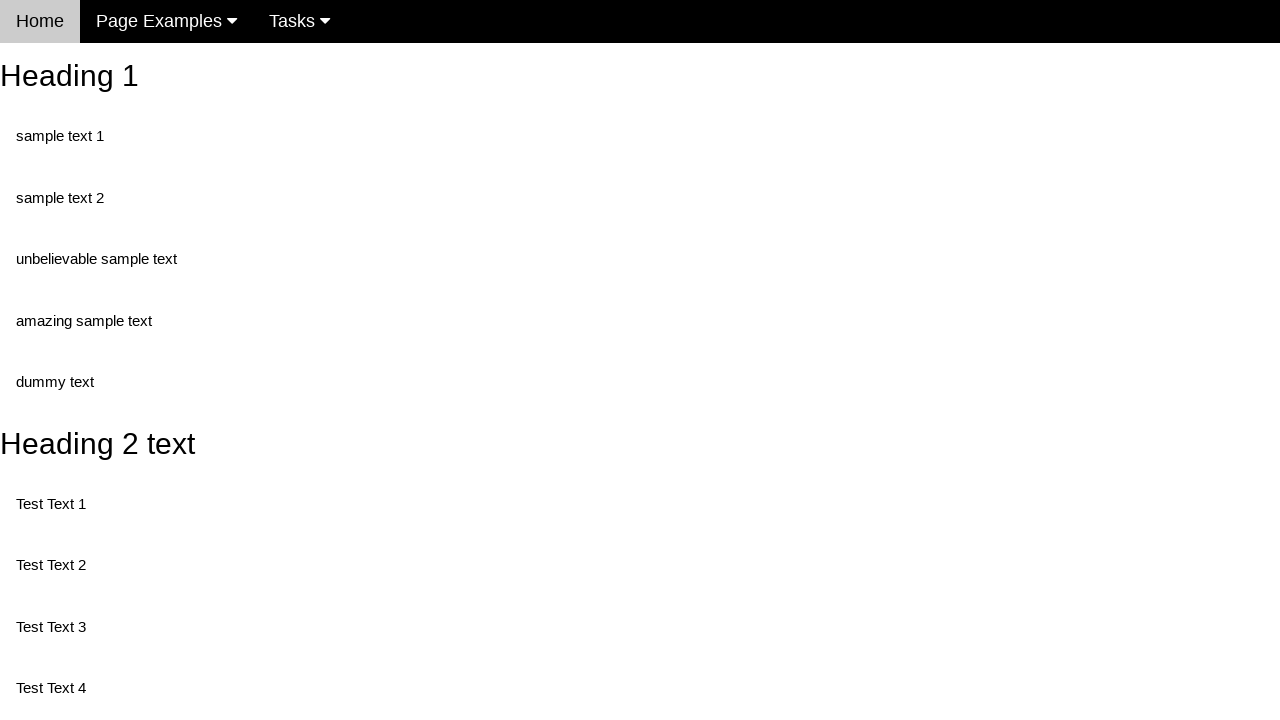

Verified first button is enabled and clickable
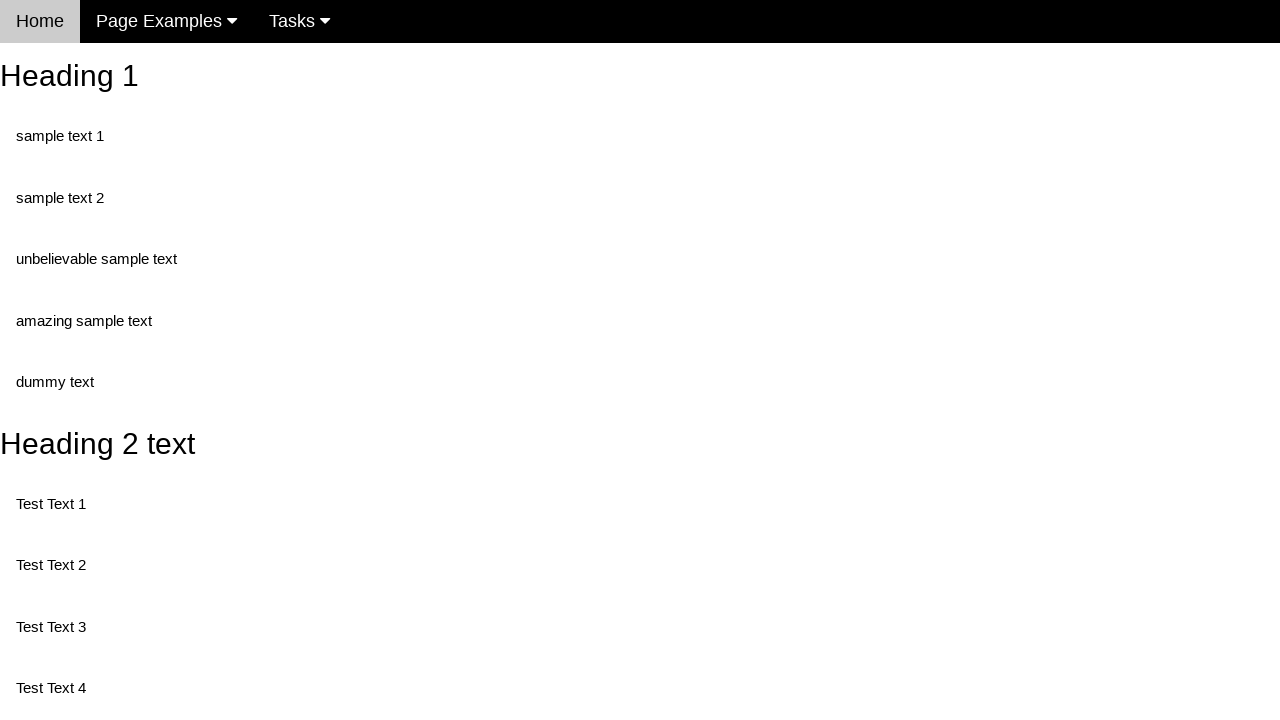

Located button by ID element
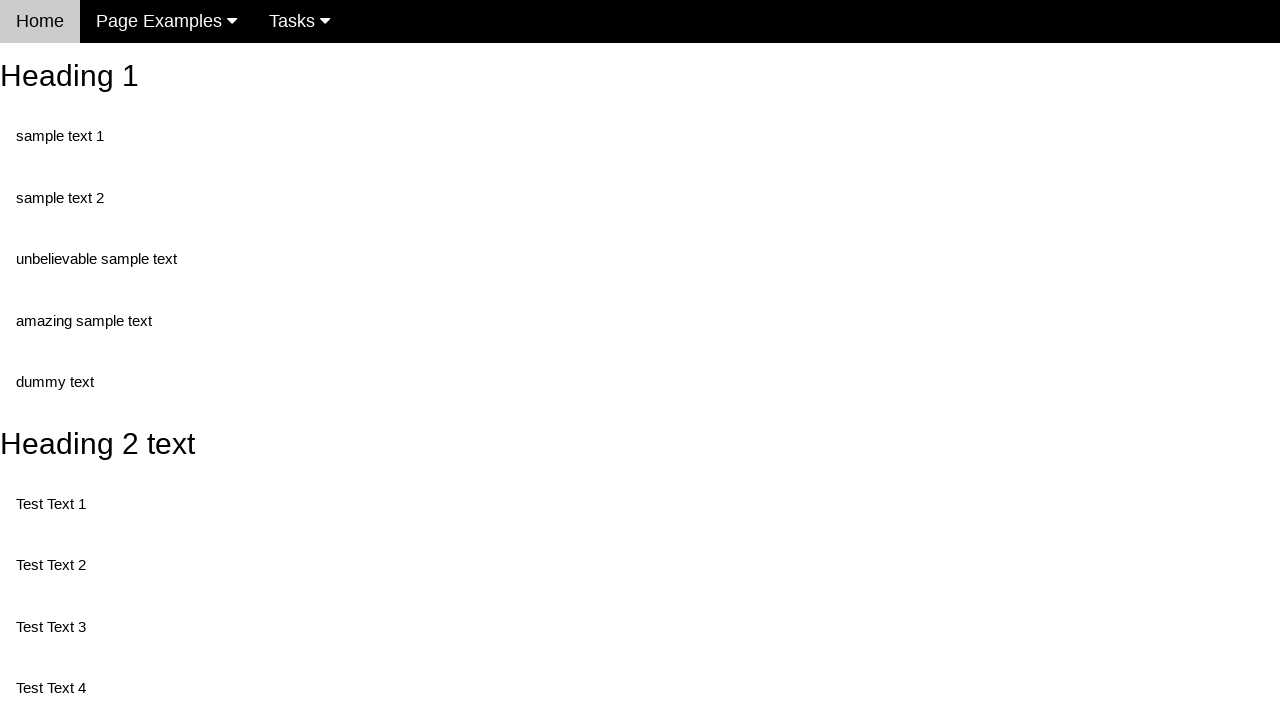

Verified button by ID is enabled and clickable
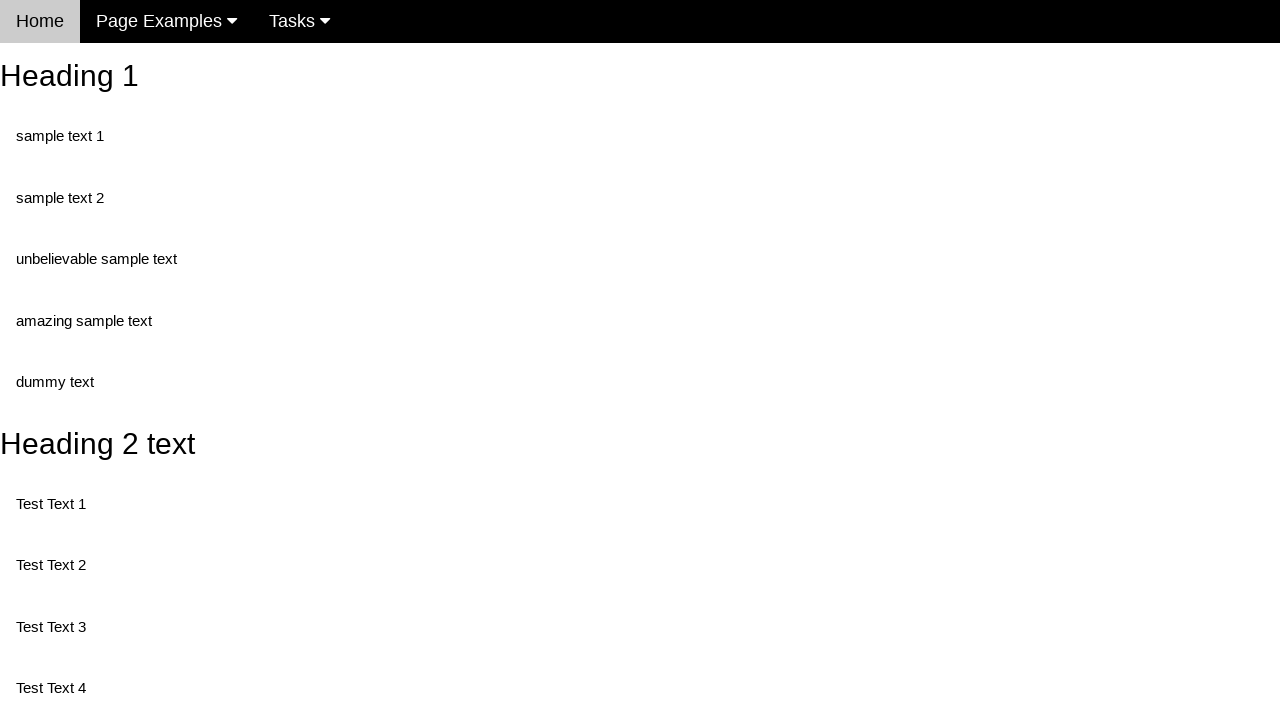

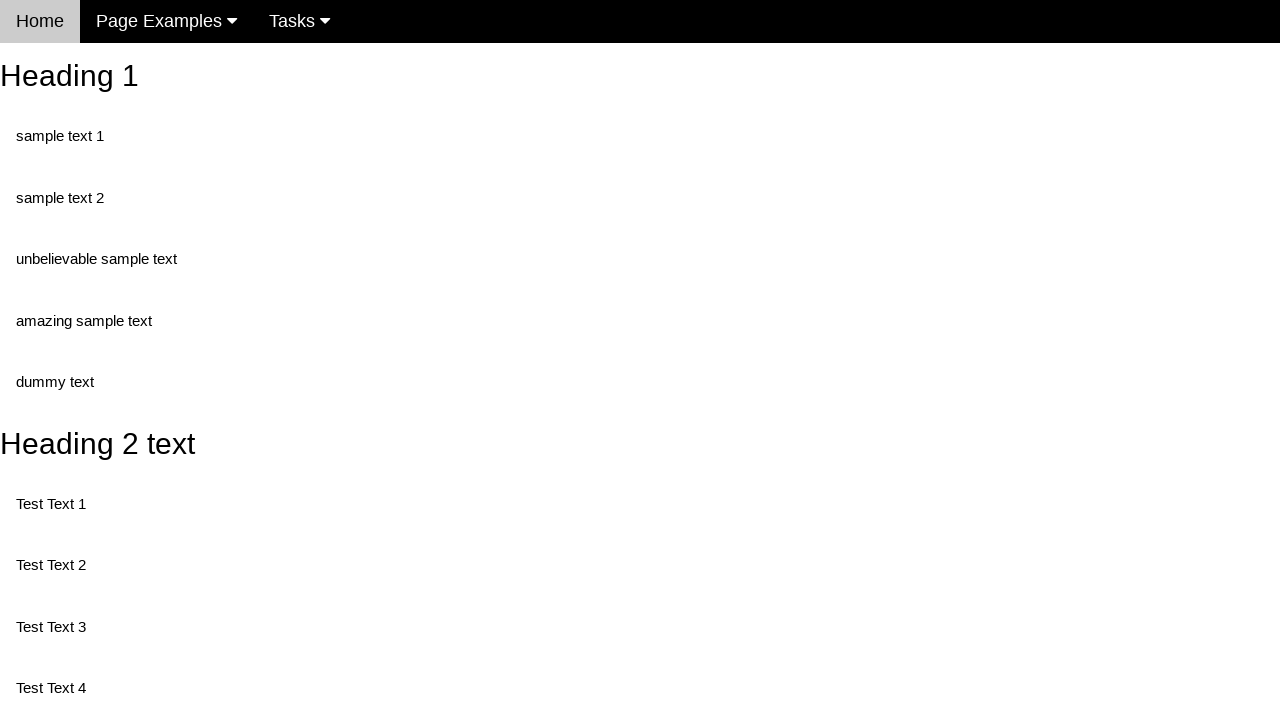